Tests password generator with special characters input for both master password and site name

Starting URL: http://angel.net/~nic/passwd.current.html

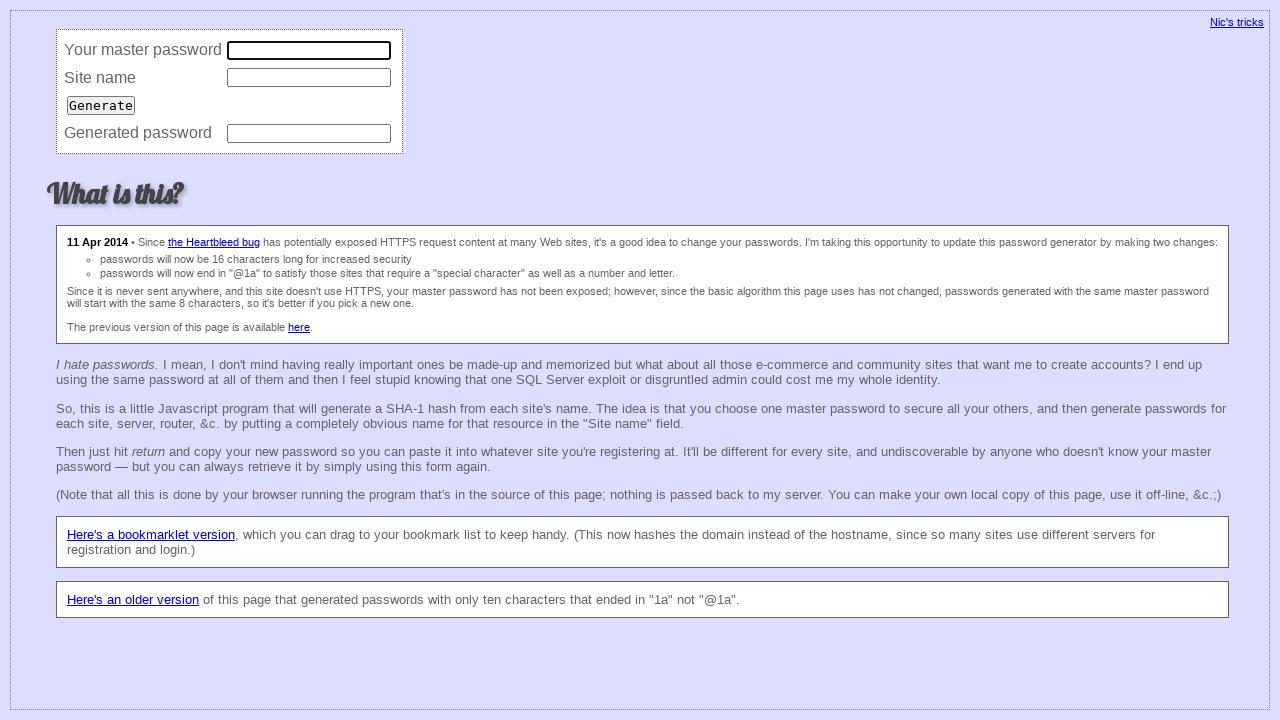

Filled master password field with special characters on input[name='master']
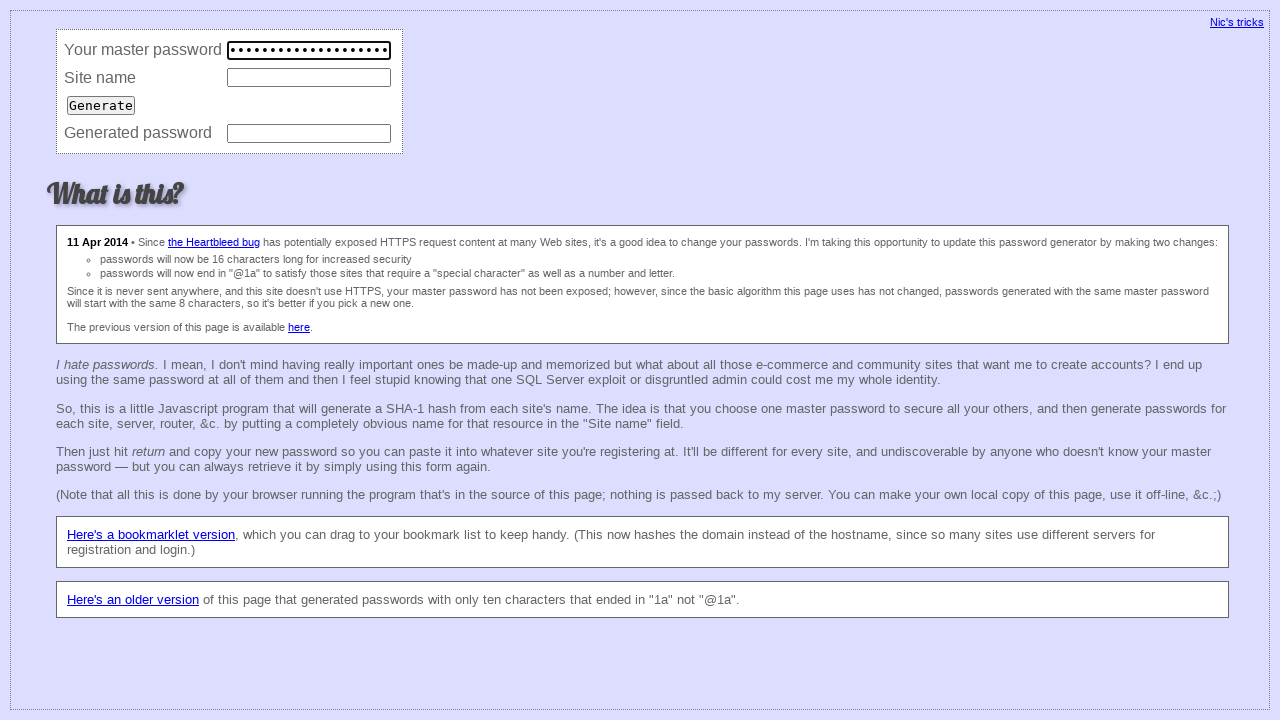

Filled site name field with special characters on input[name='site']
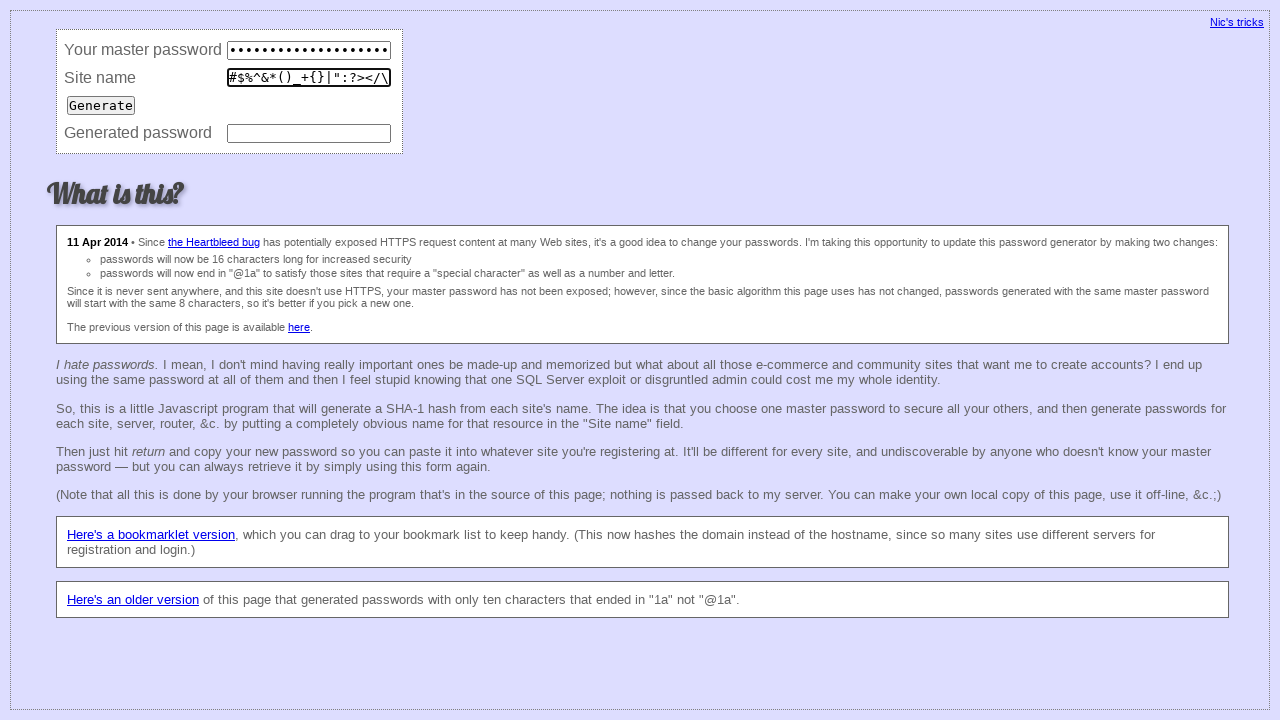

Clicked Generate button at (101, 105) on input[value='Generate']
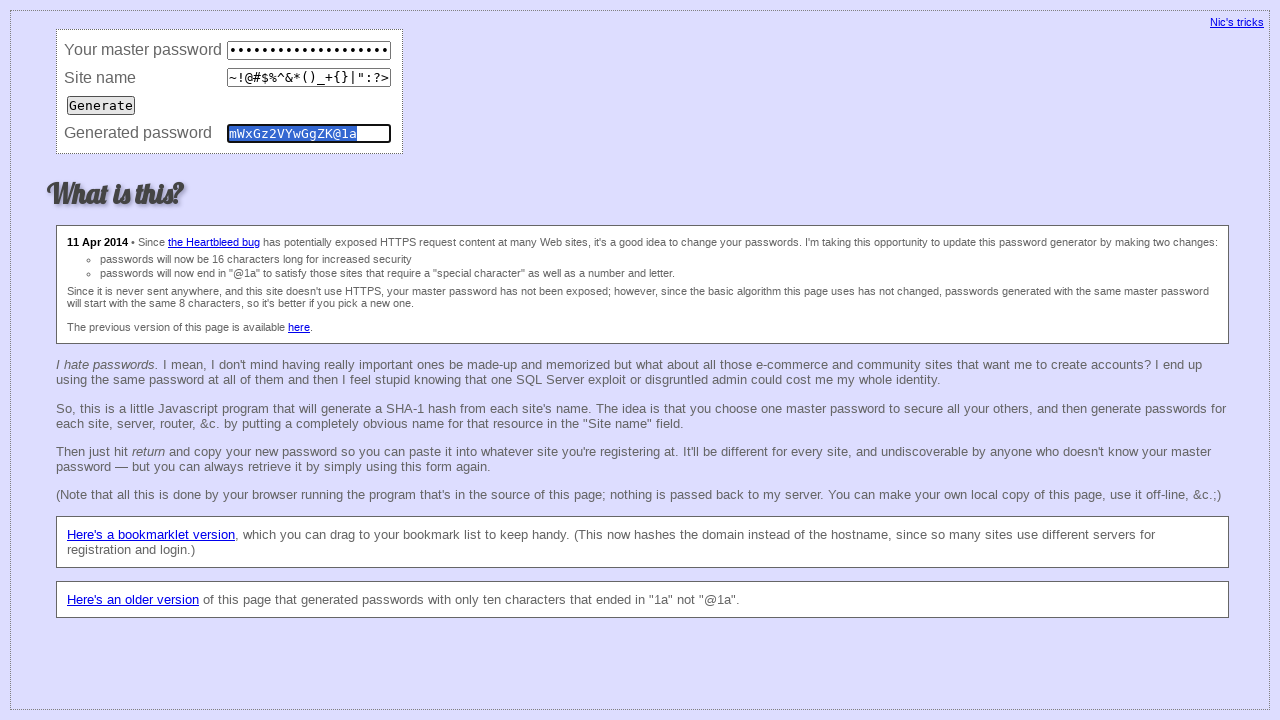

Password field generated with expected value 'mWxGz2VYwGgZK@1a'
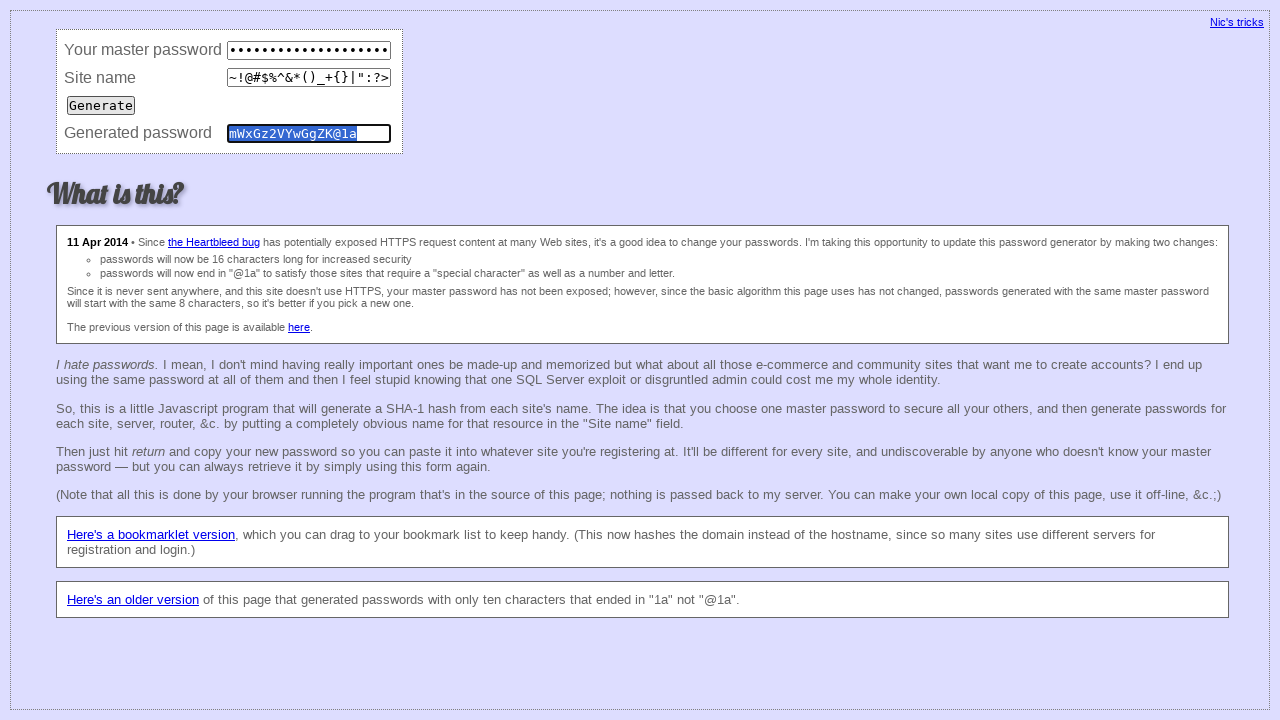

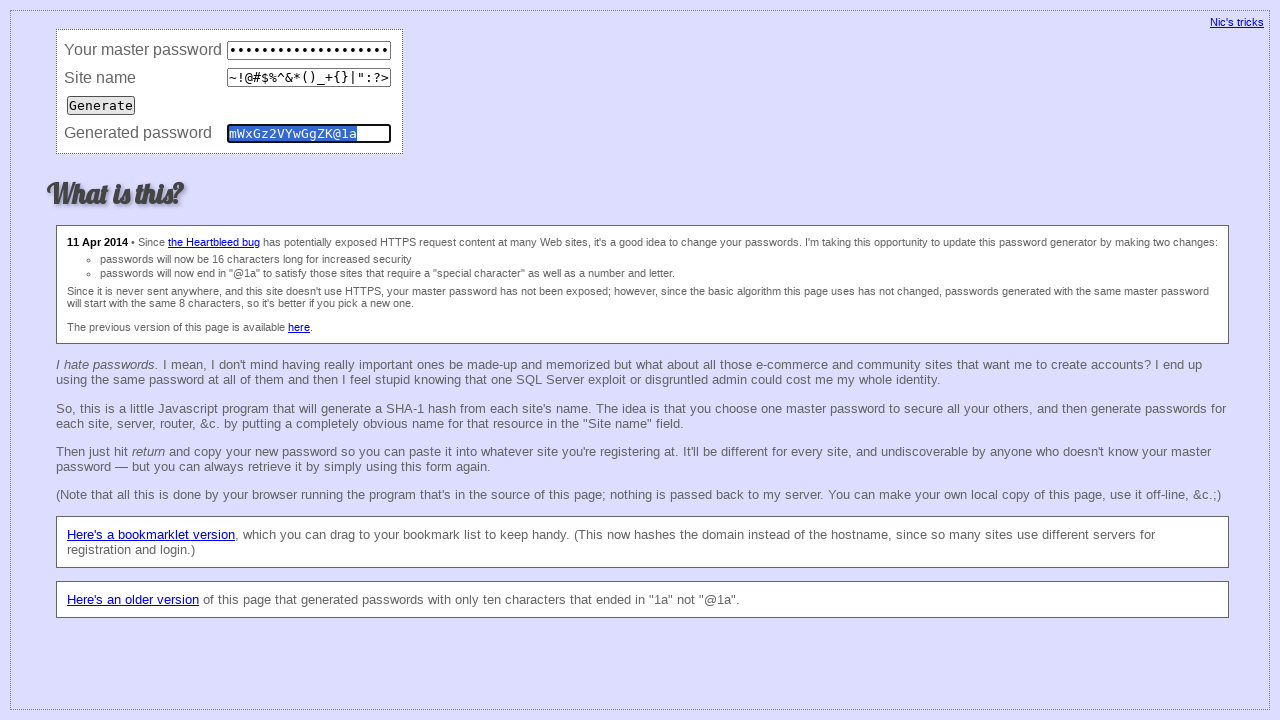